Tests the daily NAV lookup form by selecting a date from dropdown fields and submitting the form to view fund NAV results.

Starting URL: https://apps.tataaia.com/ULNAV/funds/daily-Datwisenav.jsp

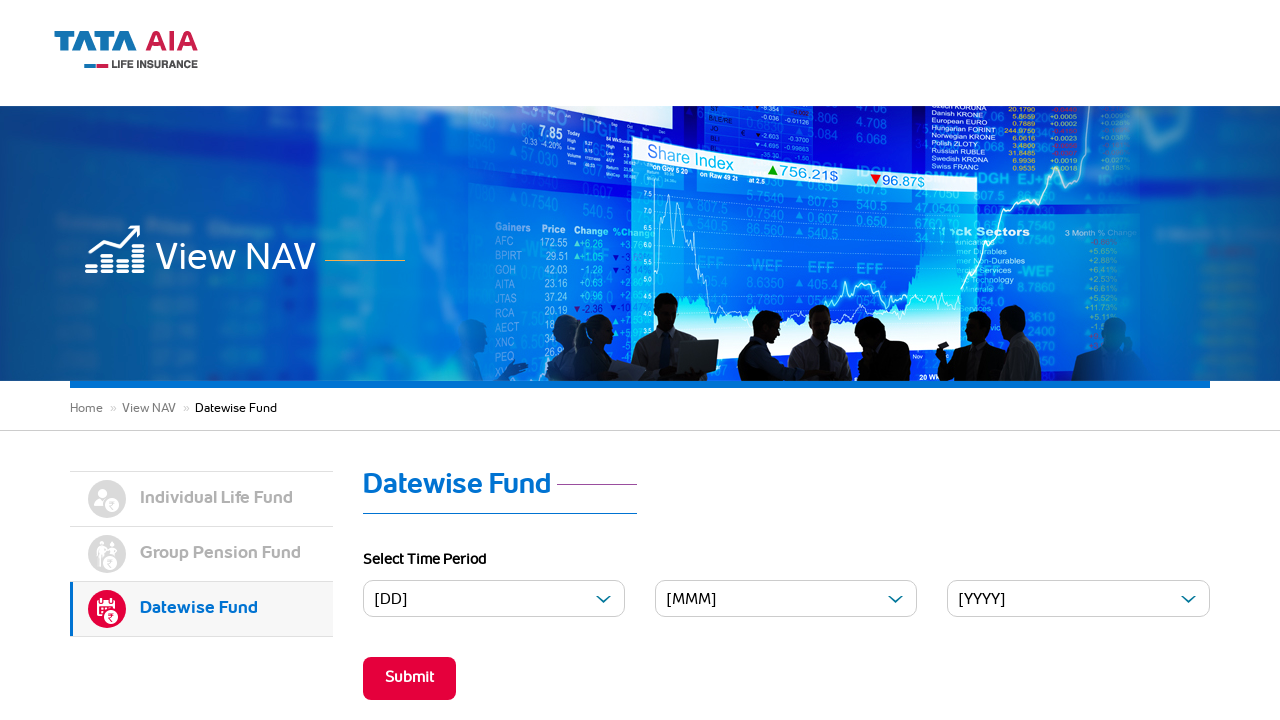

Selected day 15 from dropdown on #ddlTimePerioddd
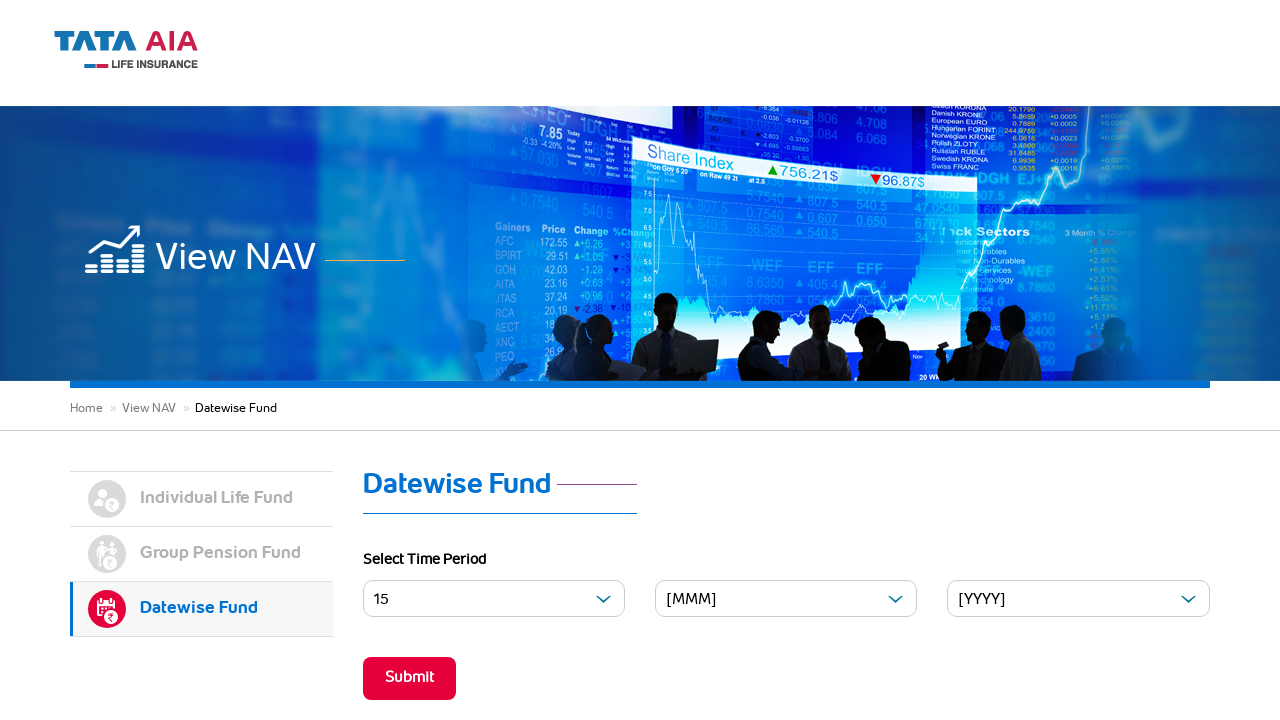

Selected month 1 (January) from dropdown on #ddlTimePeriodmm
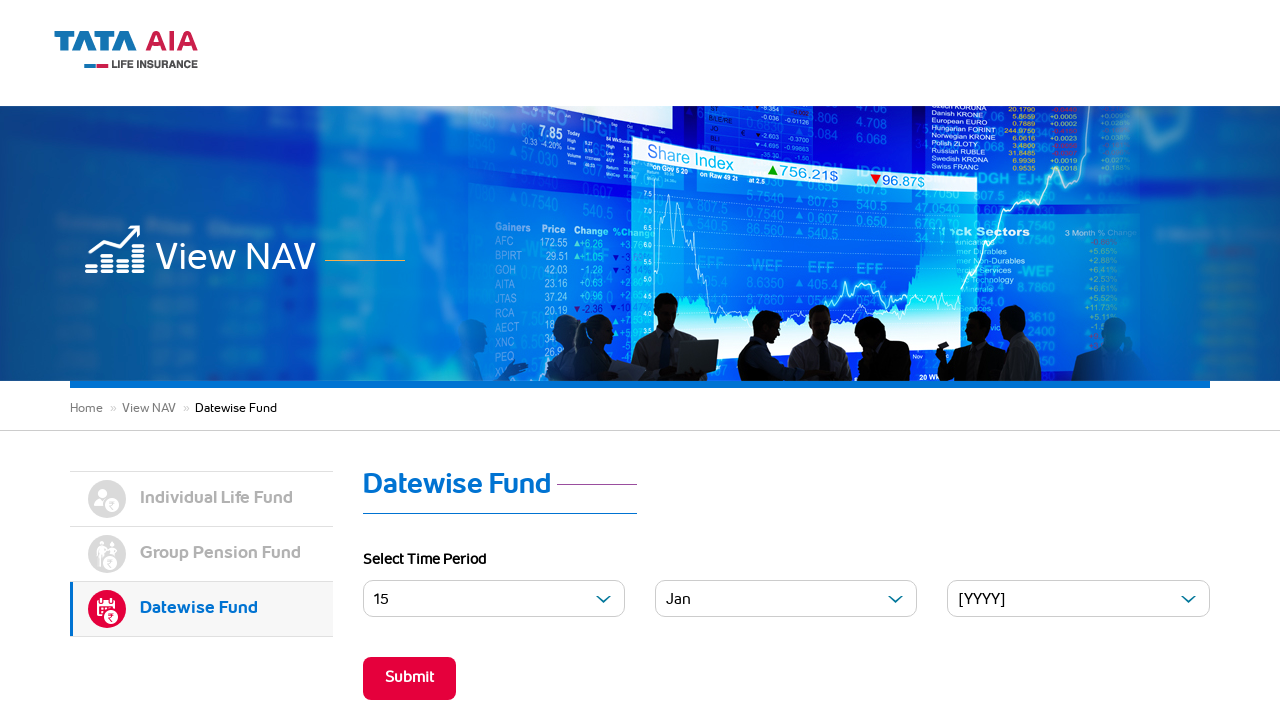

Selected year 2025 from dropdown on #ddlTimePeriodyy
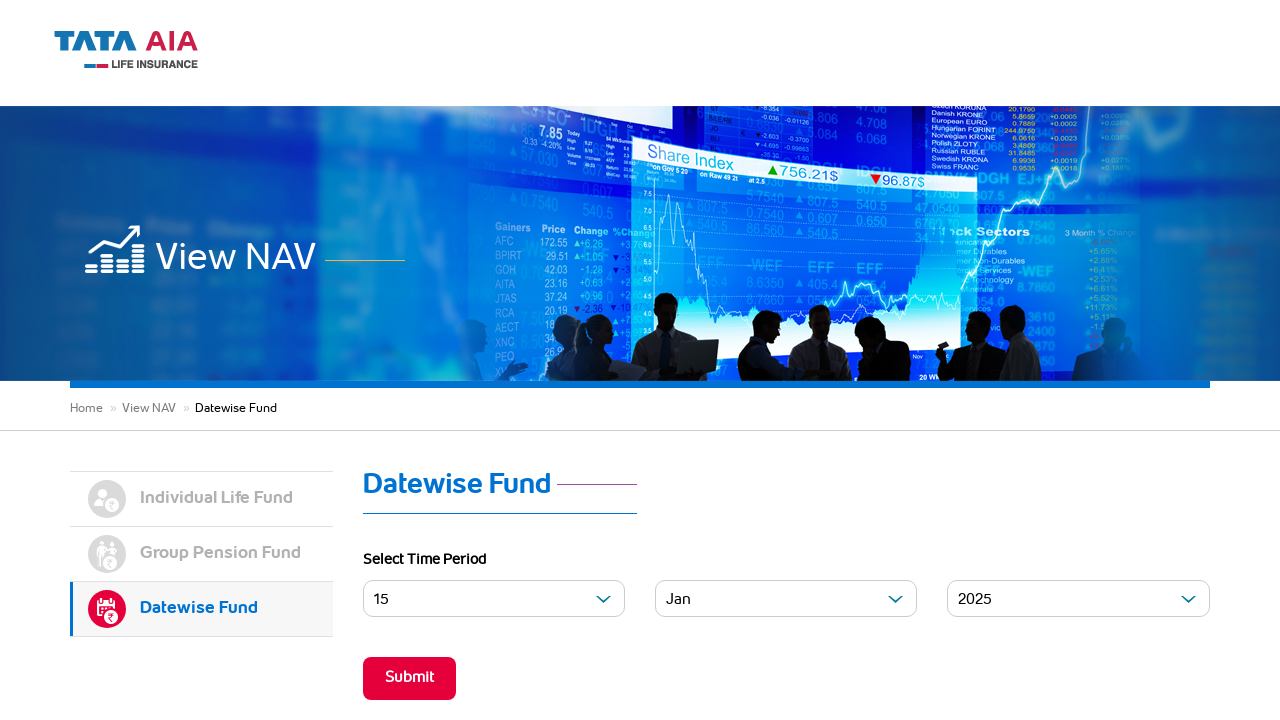

Clicked Submit button to load NAV data at (409, 678) on internal:role=button[name="Submit"i]
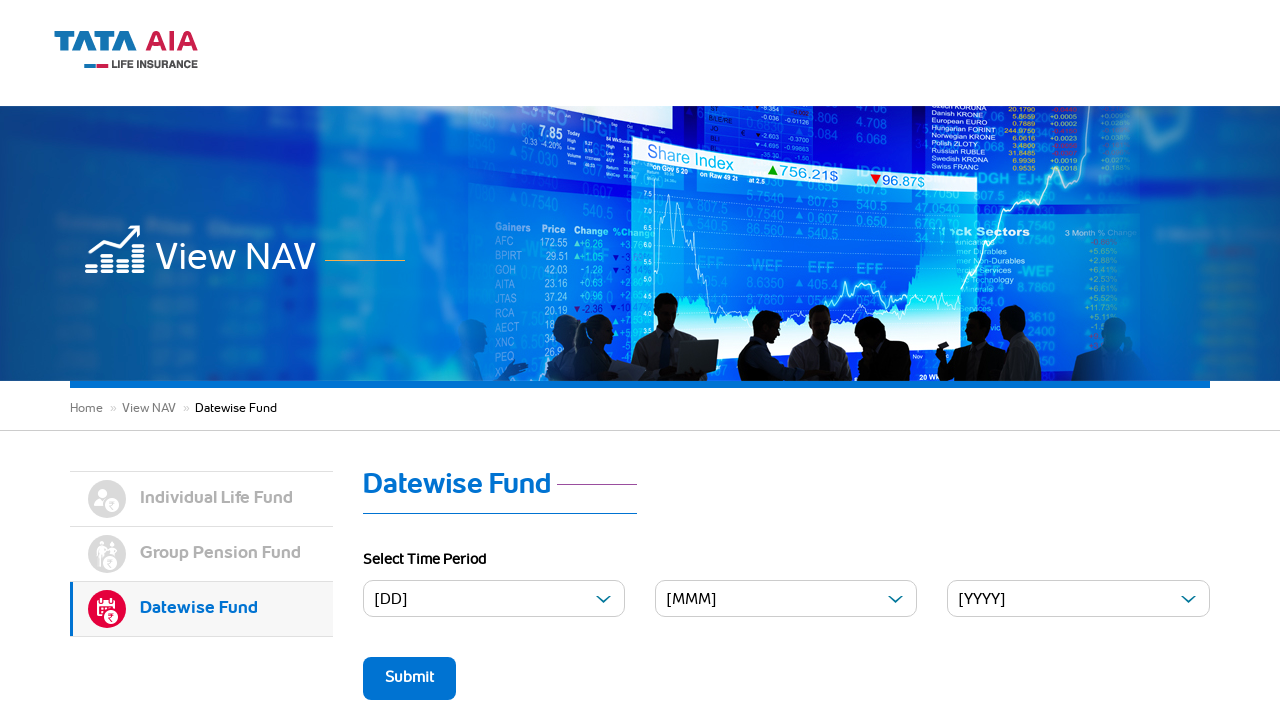

NAV results loaded and displayed
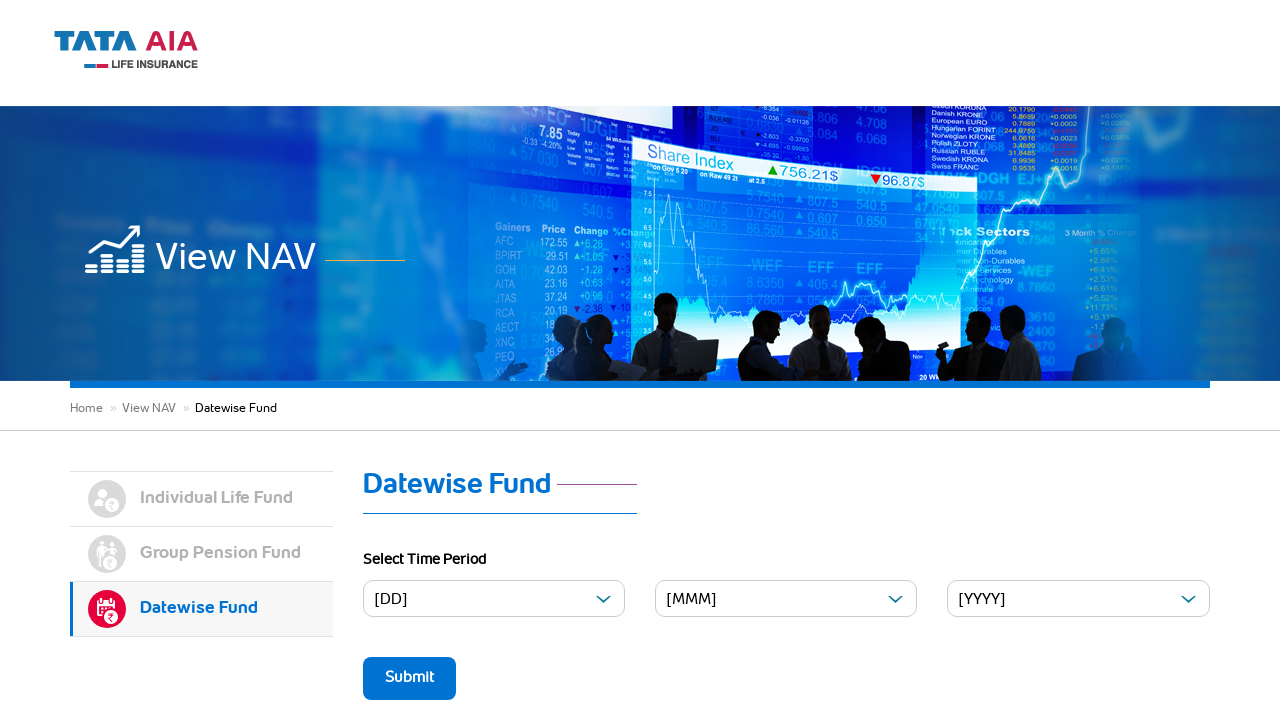

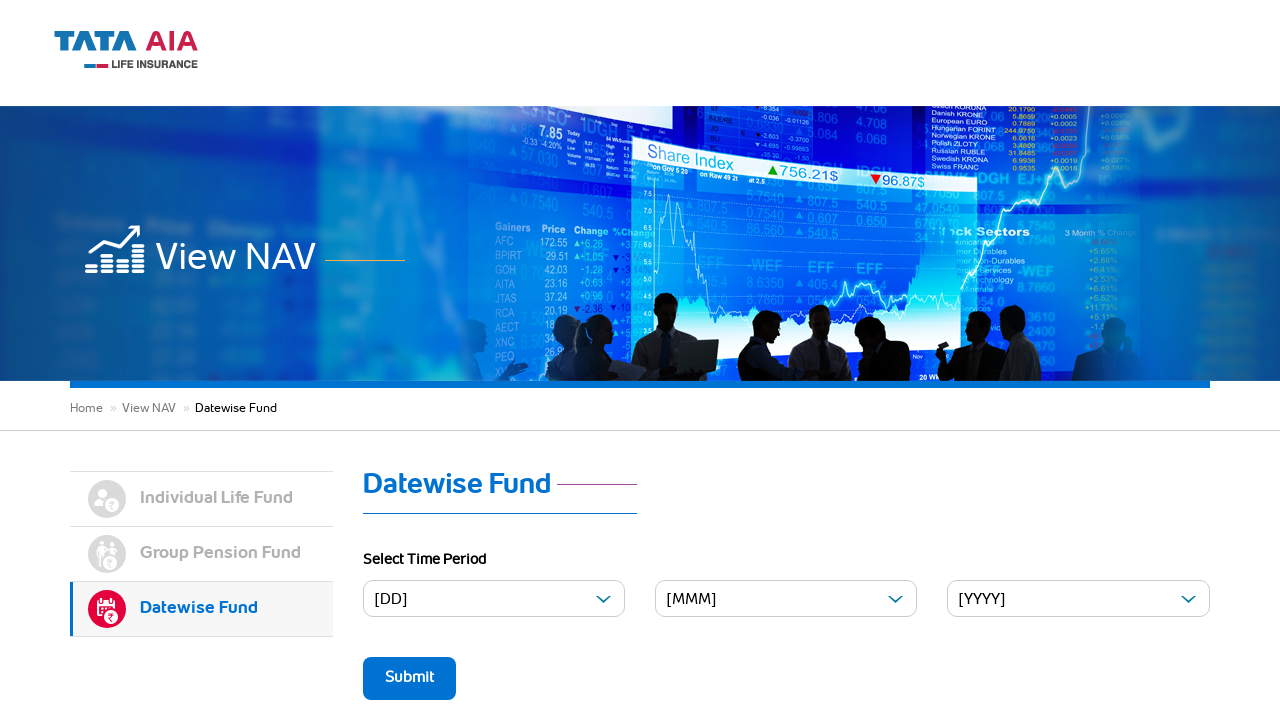